Tests drag and drop functionality by dragging an element and dropping it onto a target area within an iframe

Starting URL: https://jqueryui.com/droppable/

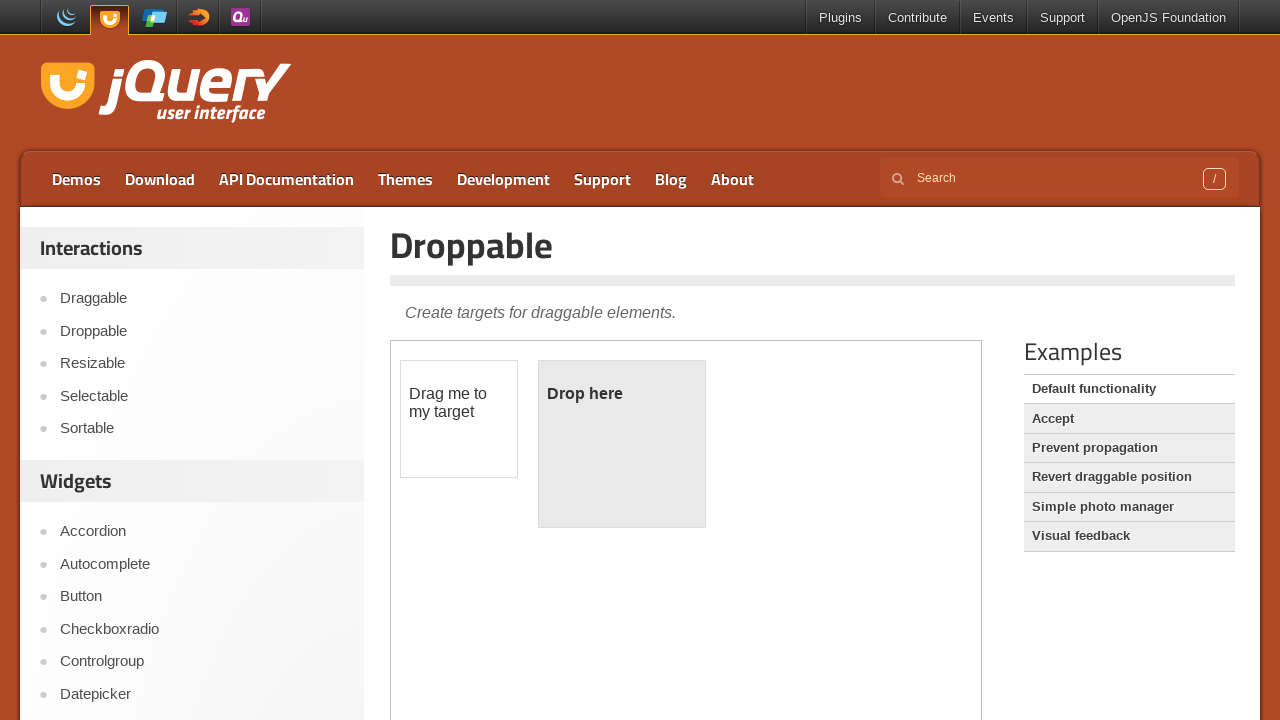

Located iframe containing draggable elements
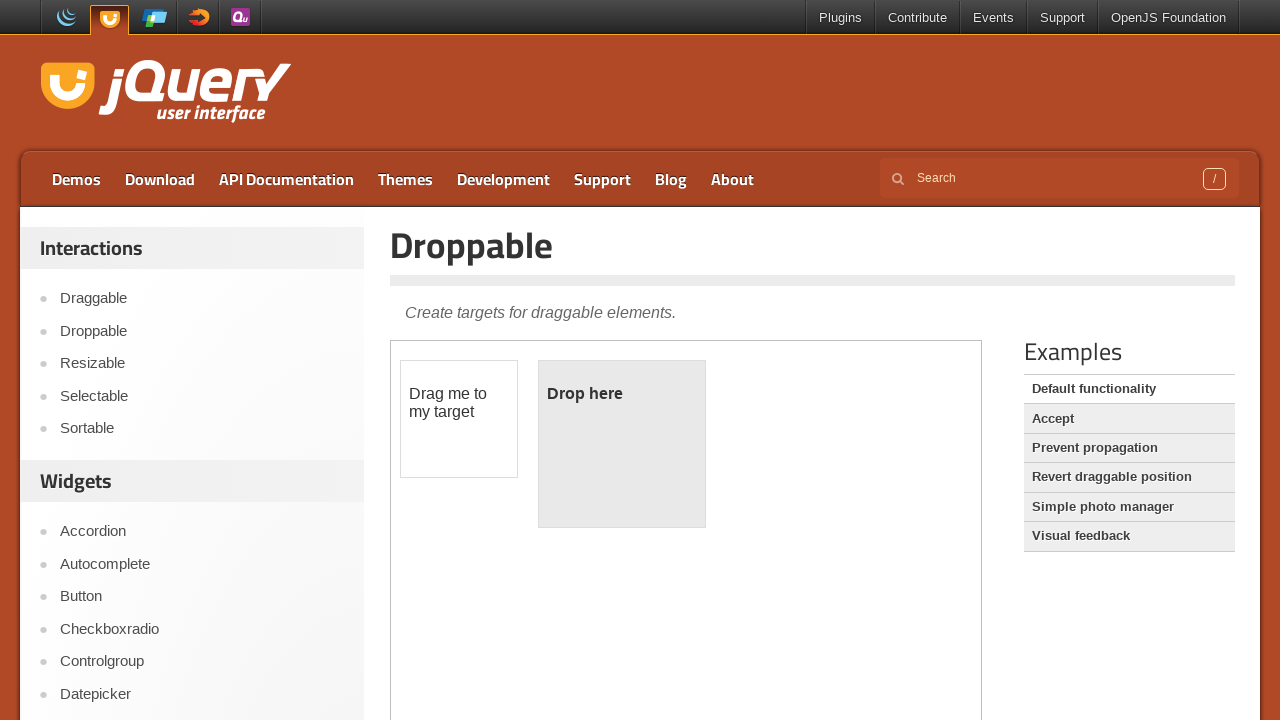

Located draggable element with id 'draggable'
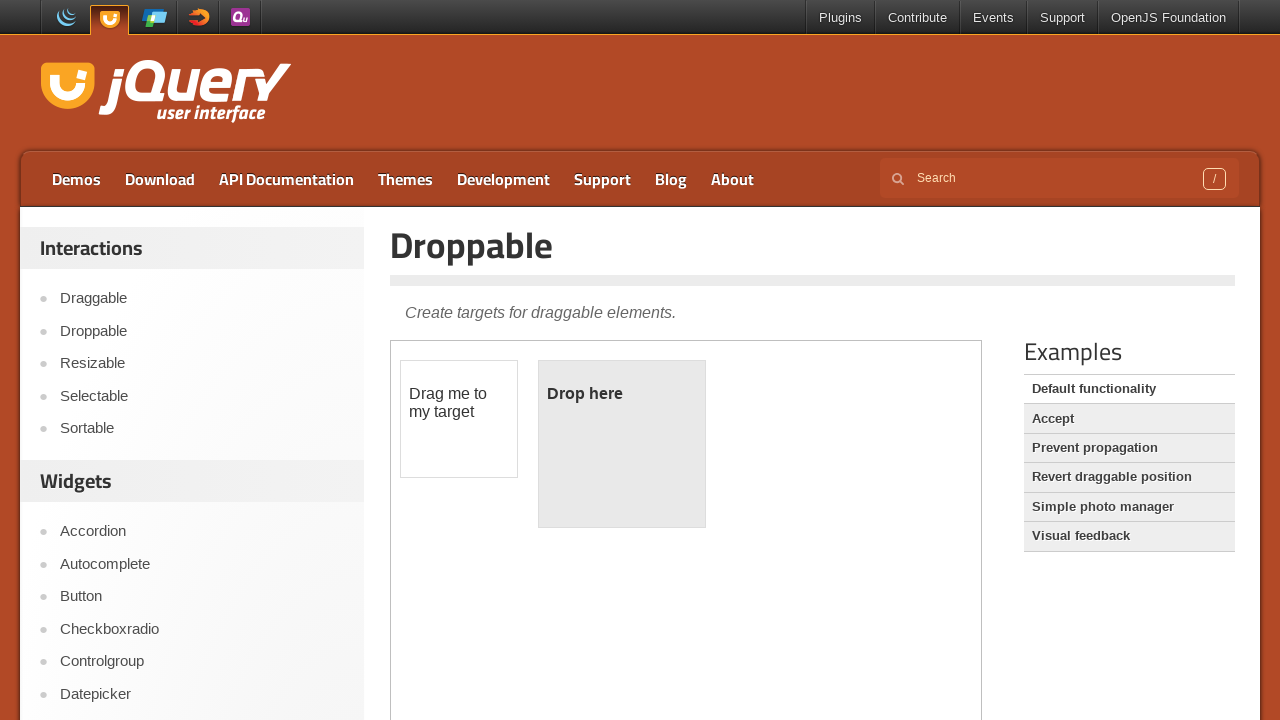

Located droppable target element with id 'droppable'
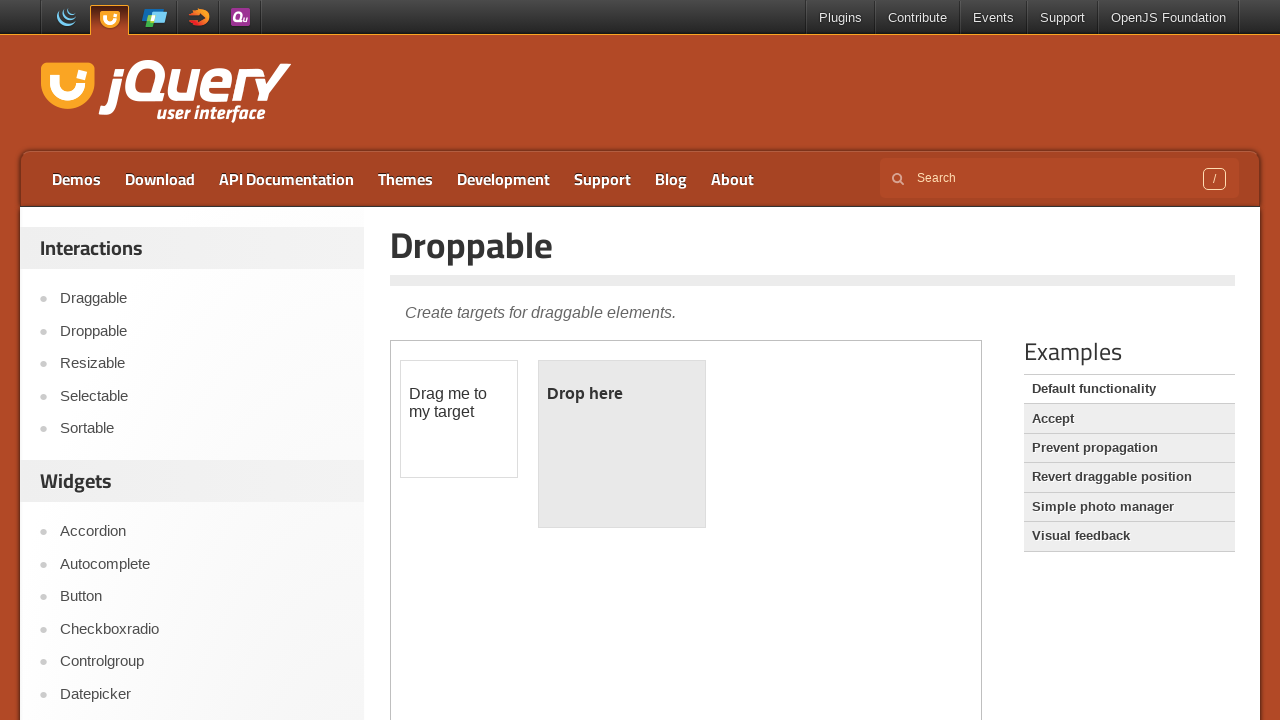

Dragged draggable element onto droppable target at (622, 444)
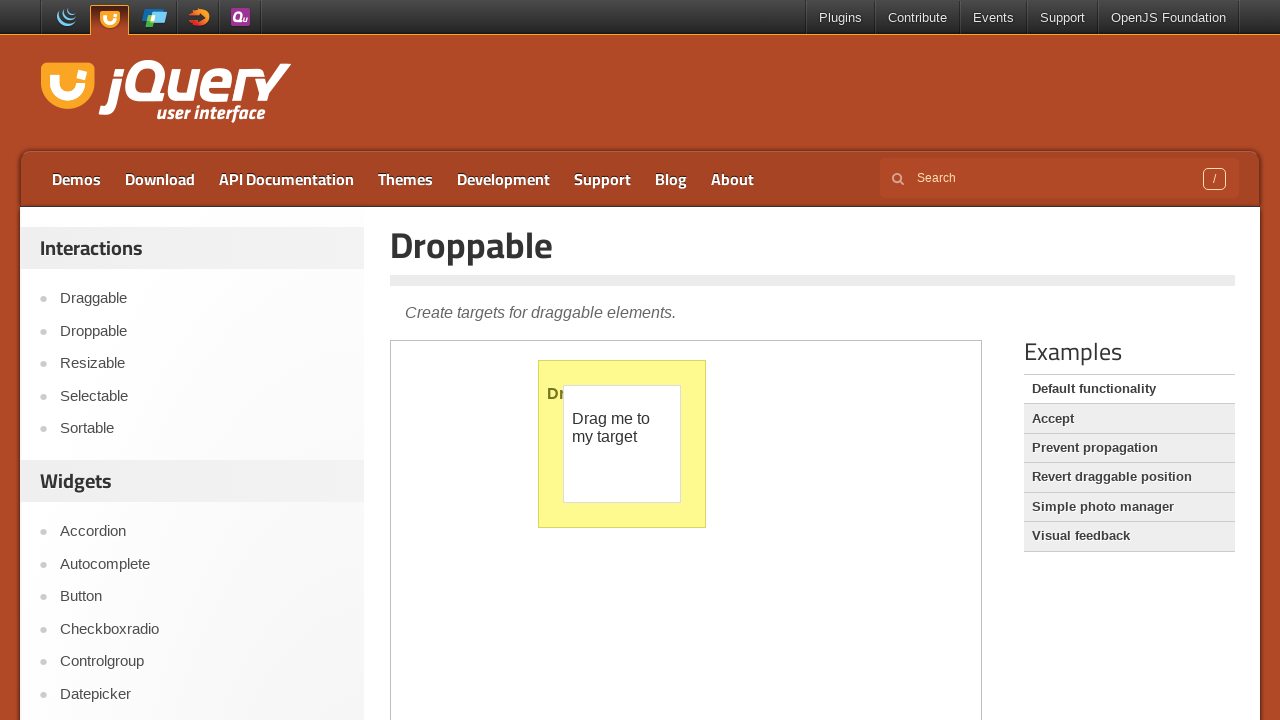

Retrieved text content from droppable element
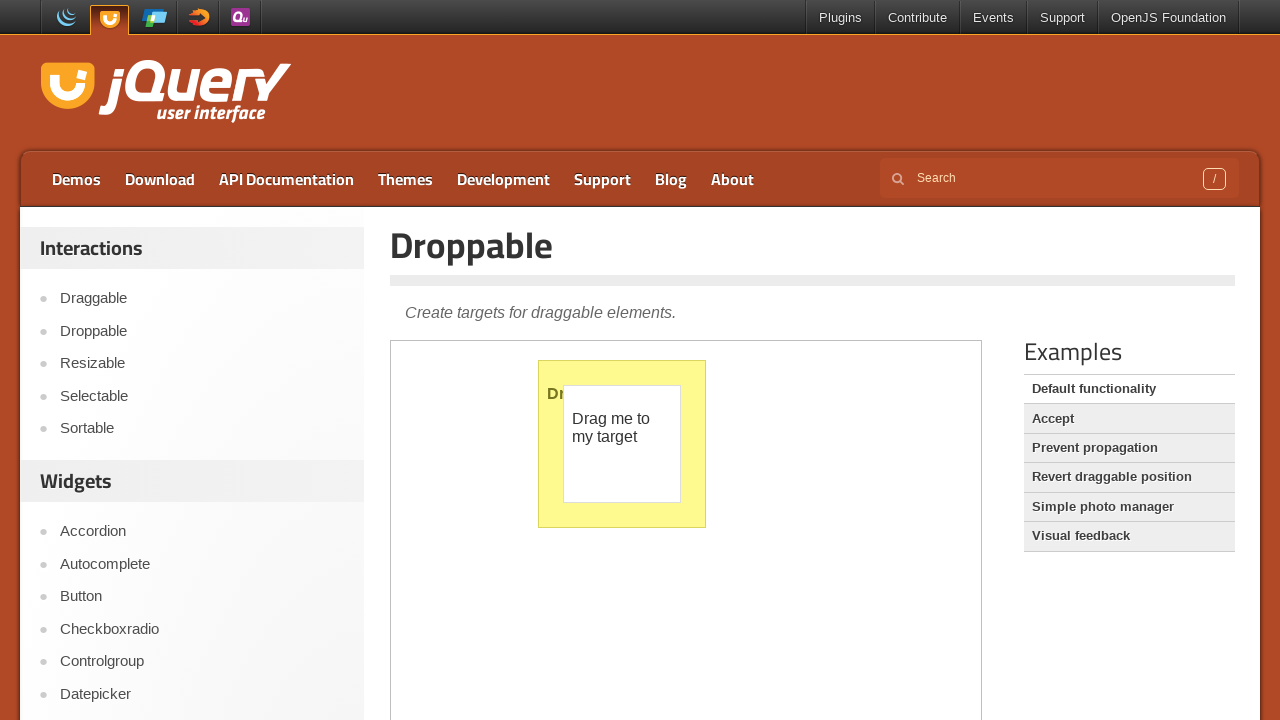

Drag and drop test passed - 'dropped!' text found
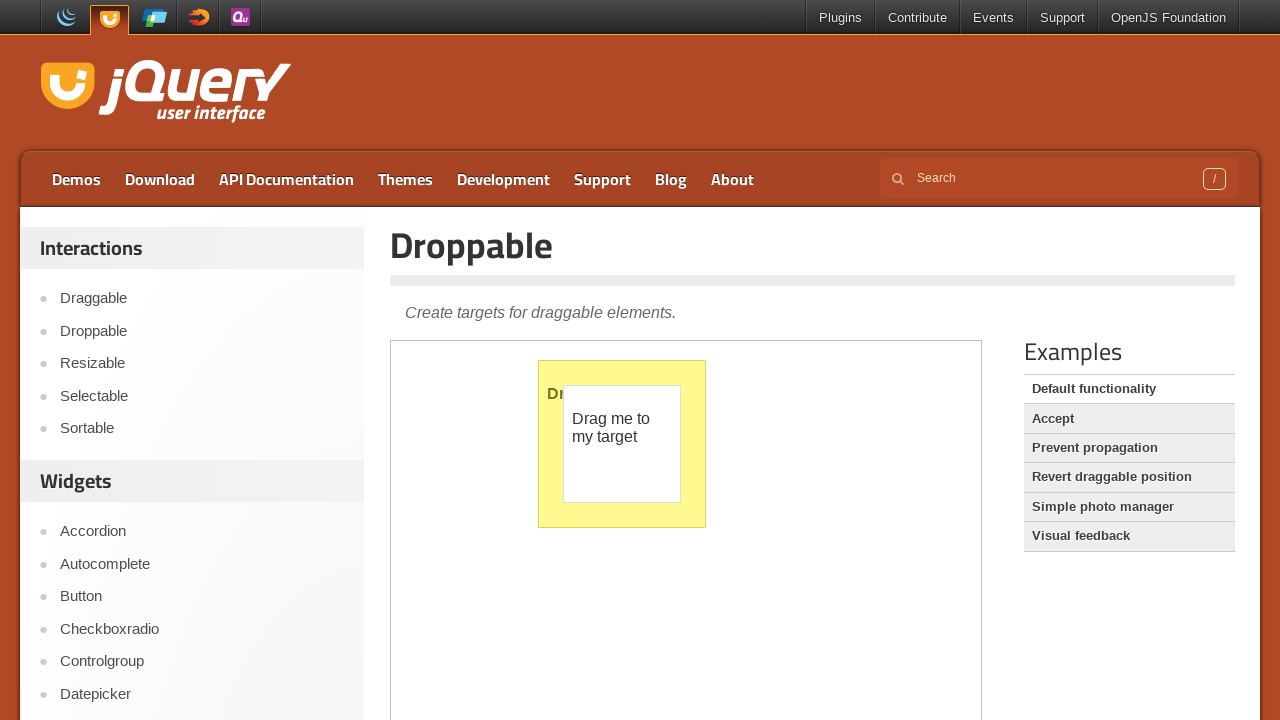

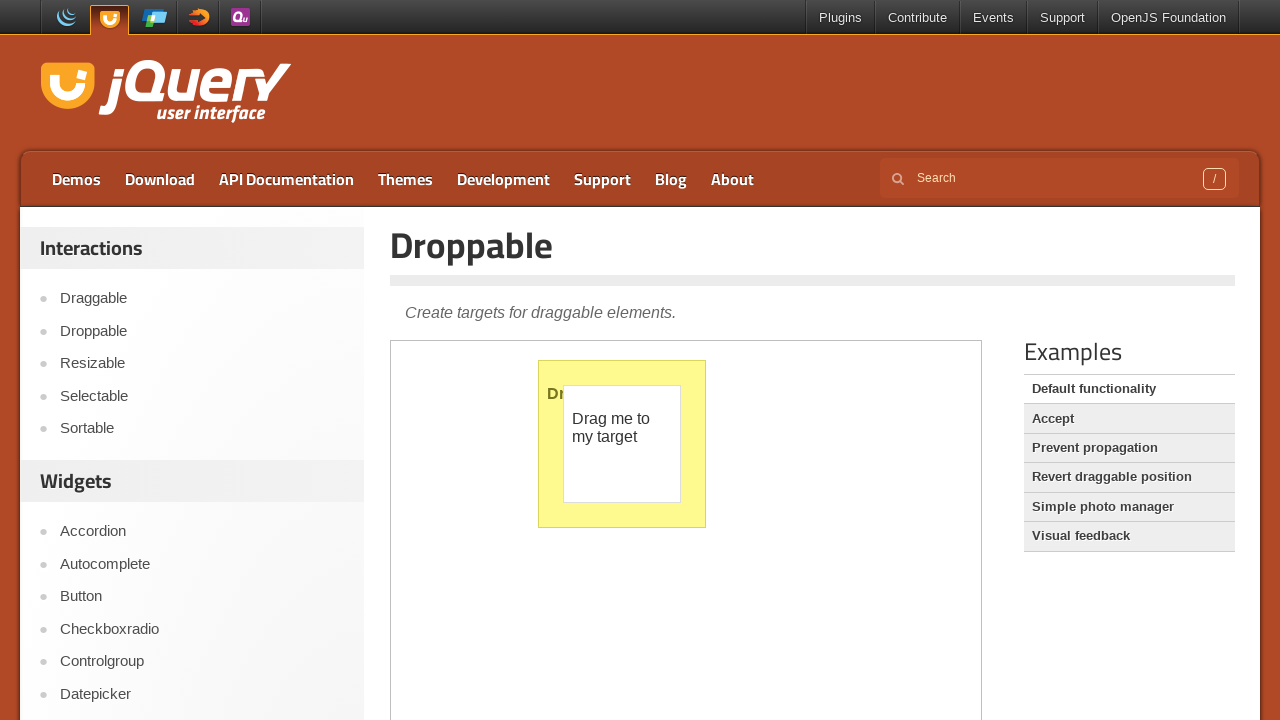